Tests gender radio button selection by clicking the female option and verifying it's selected

Starting URL: https://katalon-test.s3.amazonaws.com/aut/html/form.html

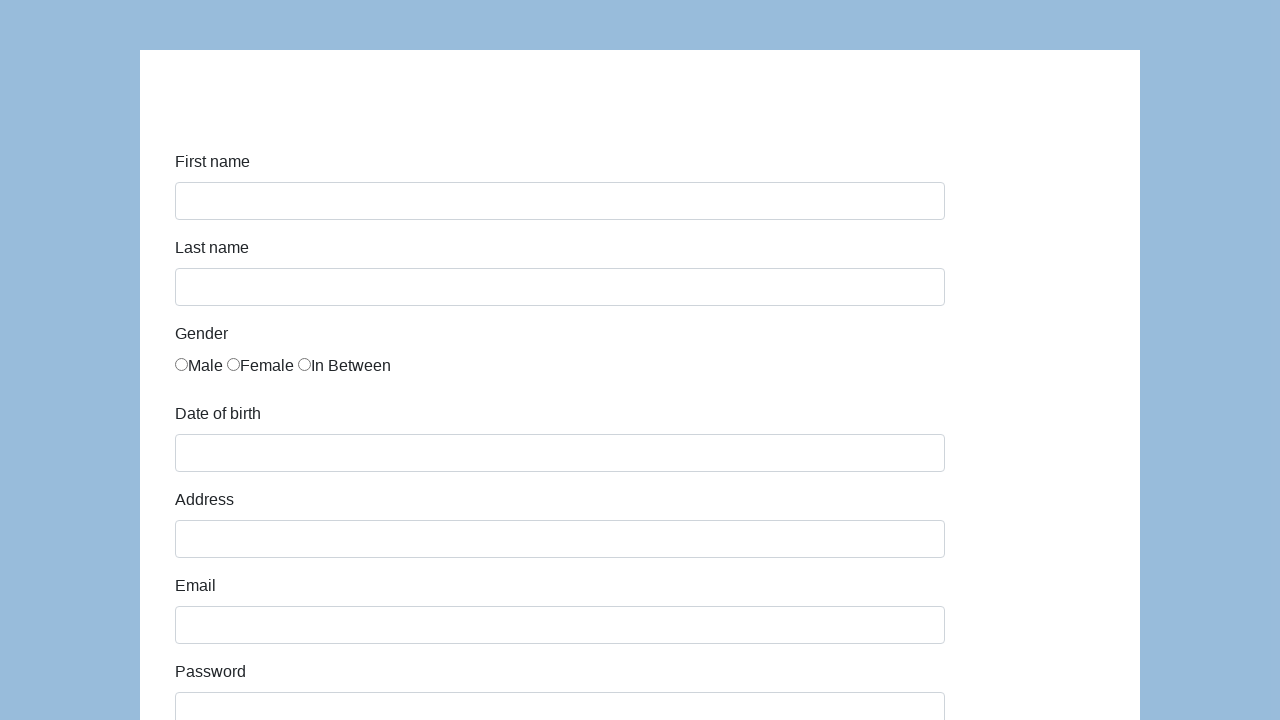

Located female gender radio button (second gender option)
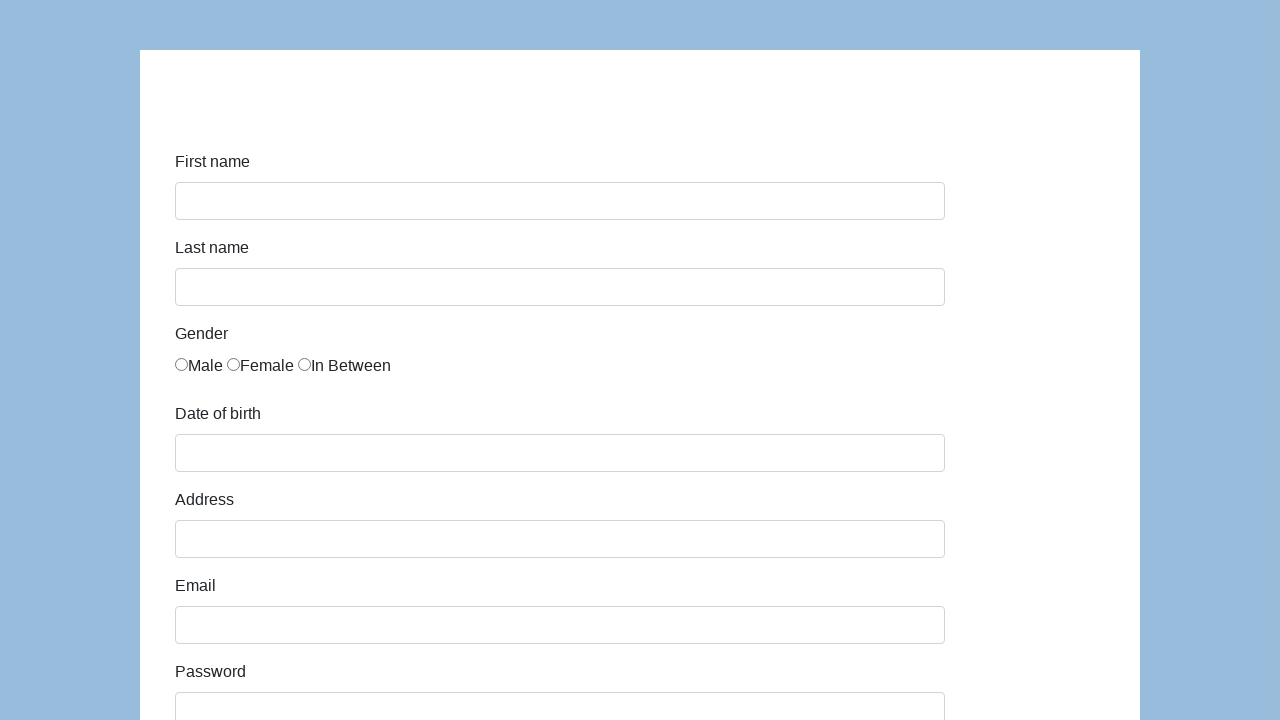

Clicked female radio button at (234, 364) on input[name='gender'] >> nth=1
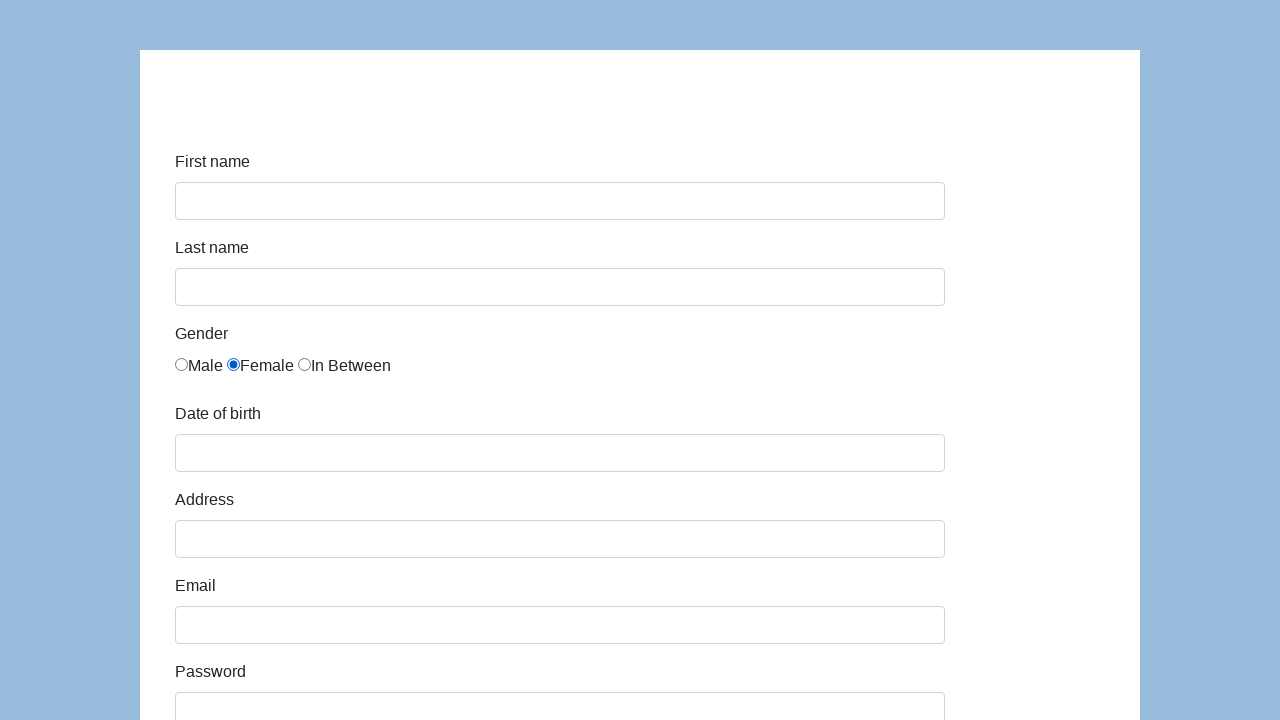

Verified female radio button is checked
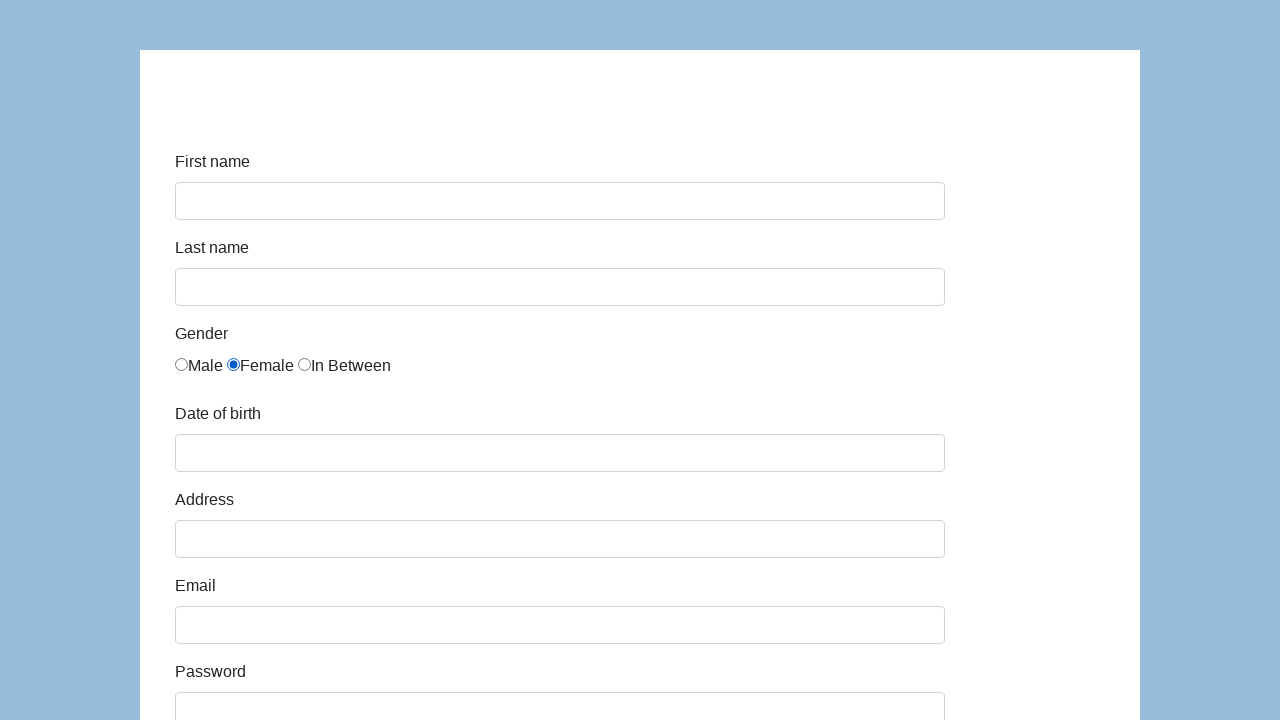

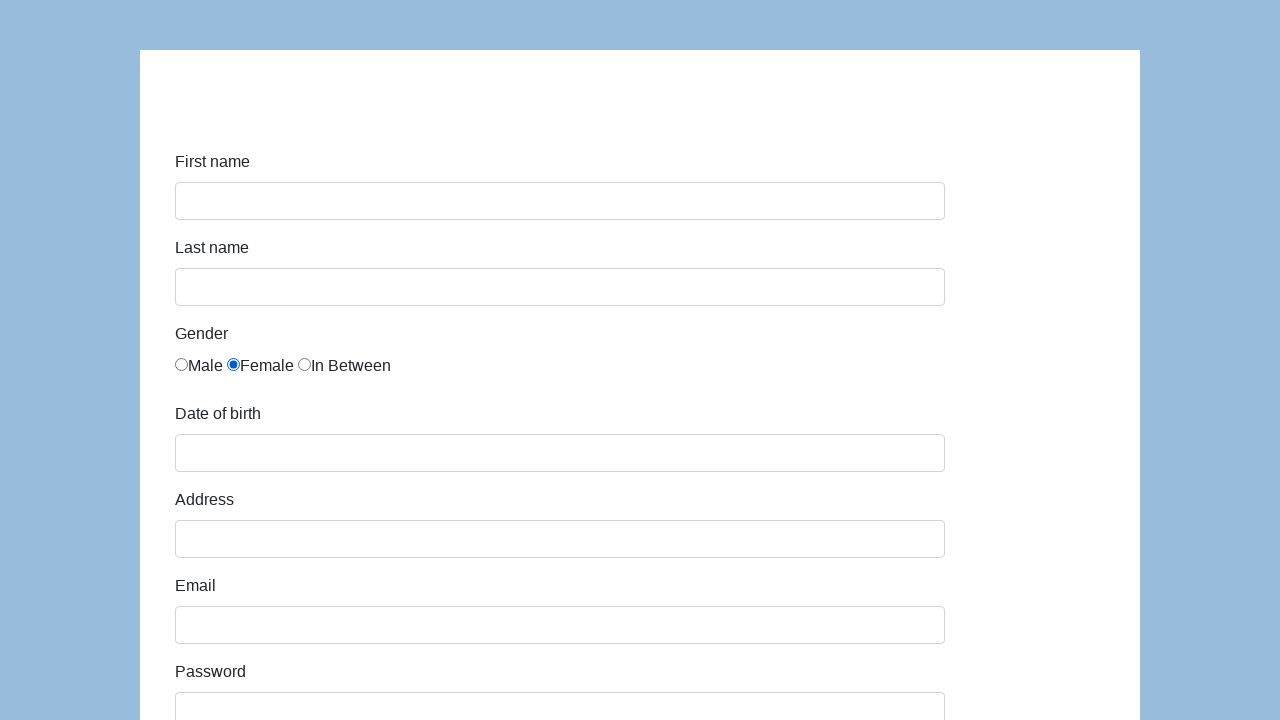